Tests dropdown menu navigation on SpiceJet website by hovering over parent menu items and clicking on child menu items

Starting URL: https://www.spicejet.com/

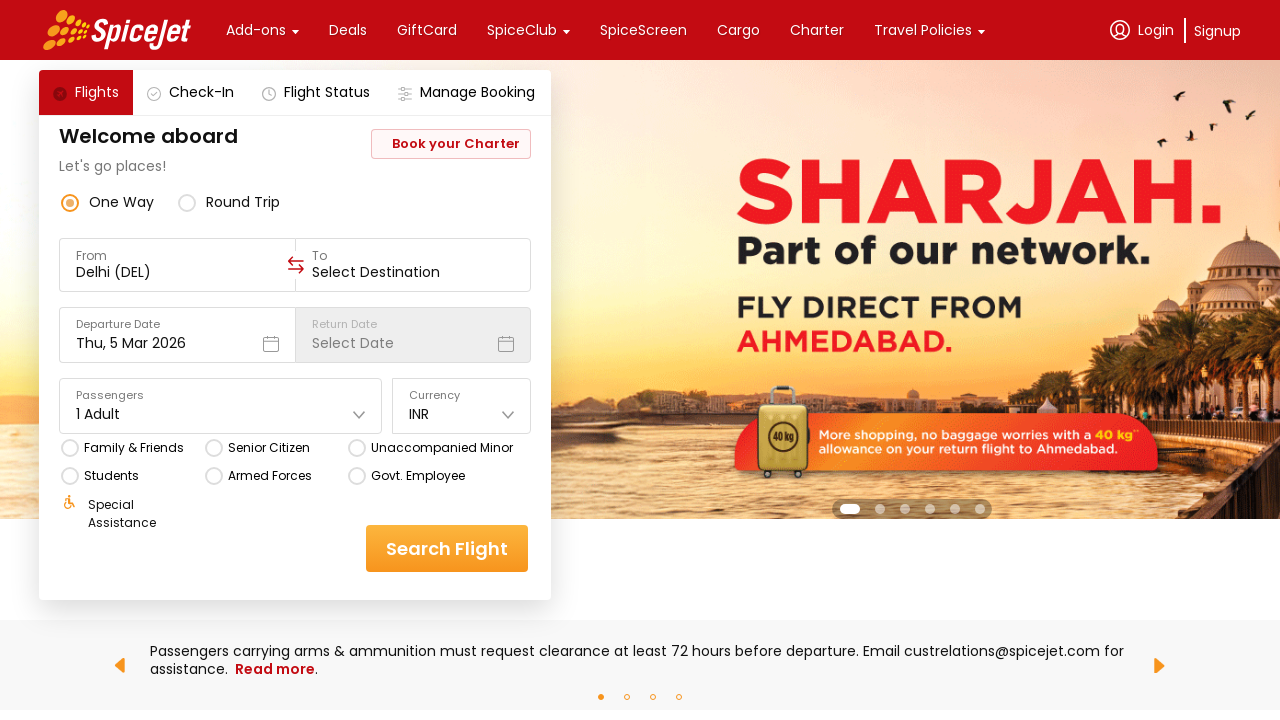

Hovered over SpiceClub menu item to reveal dropdown at (522, 30) on xpath=//*[text()='SpiceClub']
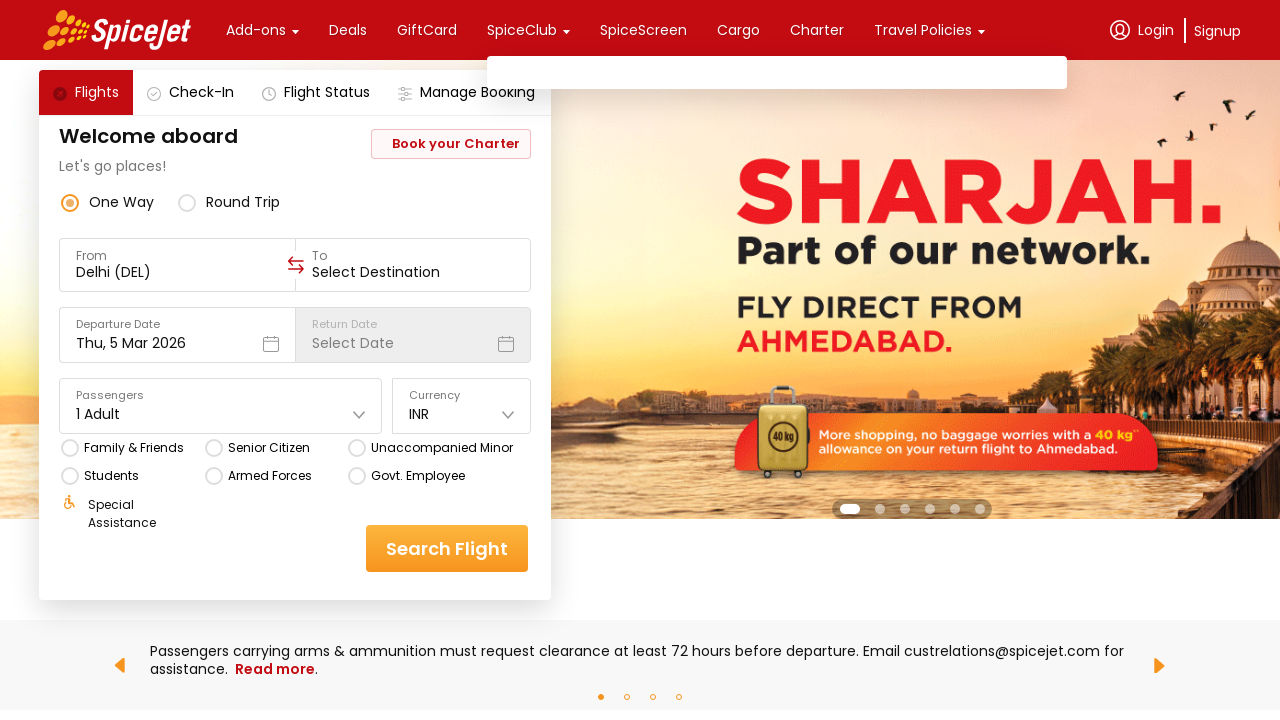

Waited for dropdown menu to appear
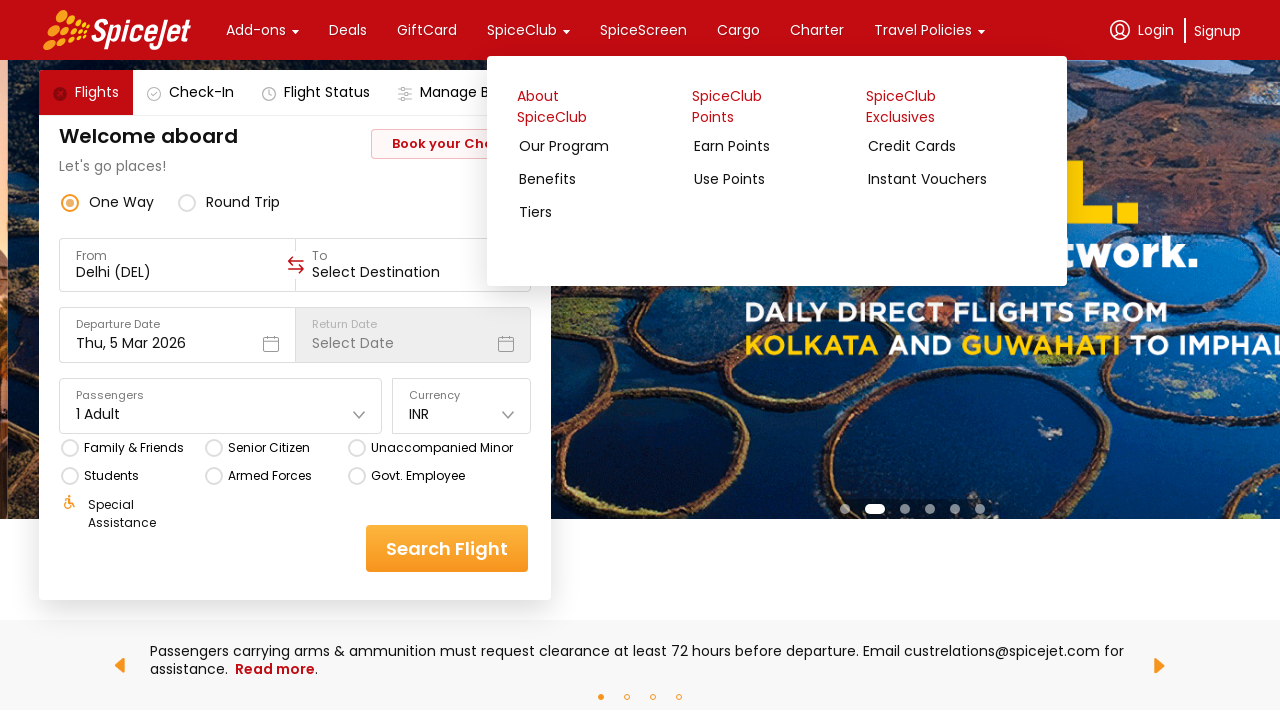

Clicked on Benefits submenu item at (601, 179) on xpath=//*[text()='Benefits']
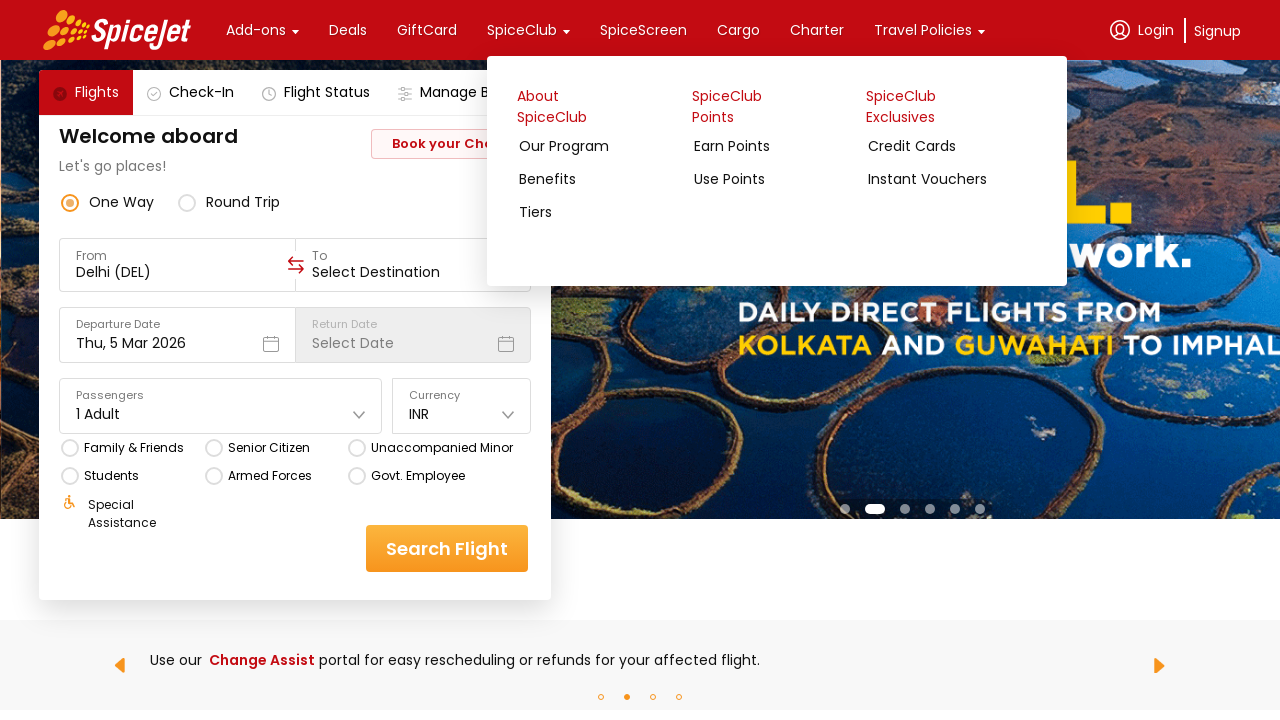

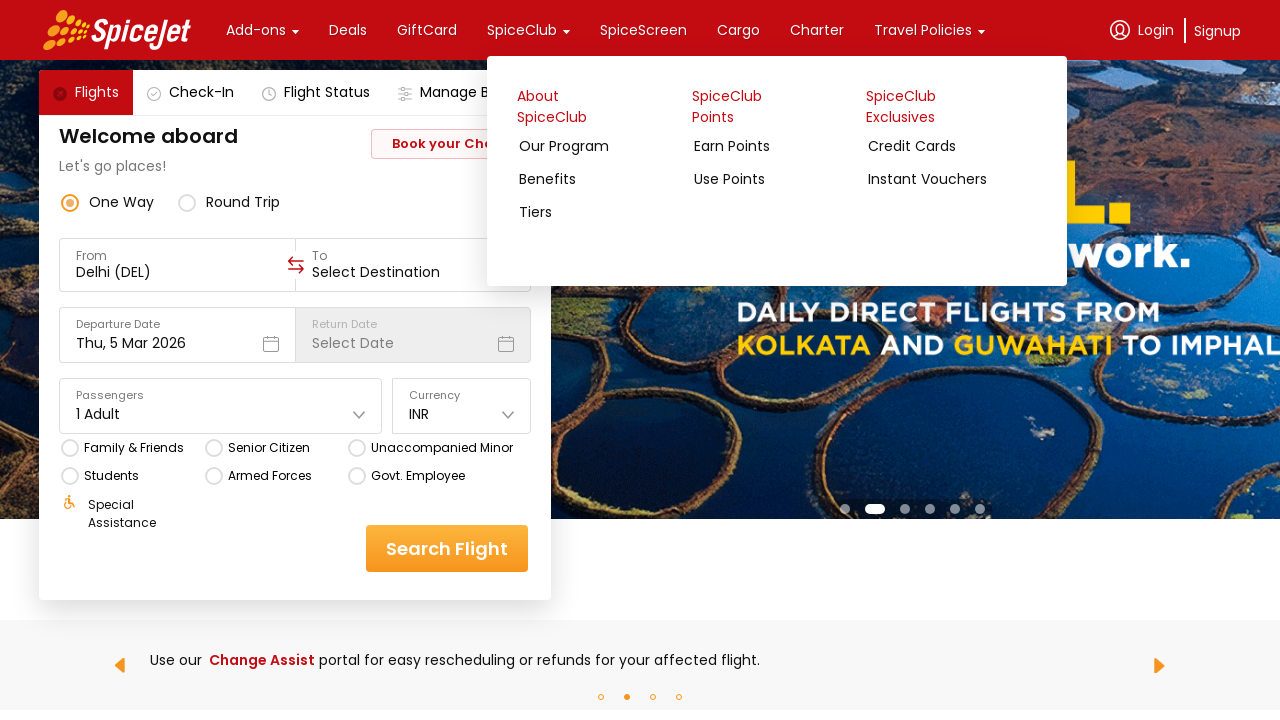